Tests that the floating menu remains visible and in the same position after scrolling down the page

Starting URL: http://the-internet.herokuapp.com/floating_menu

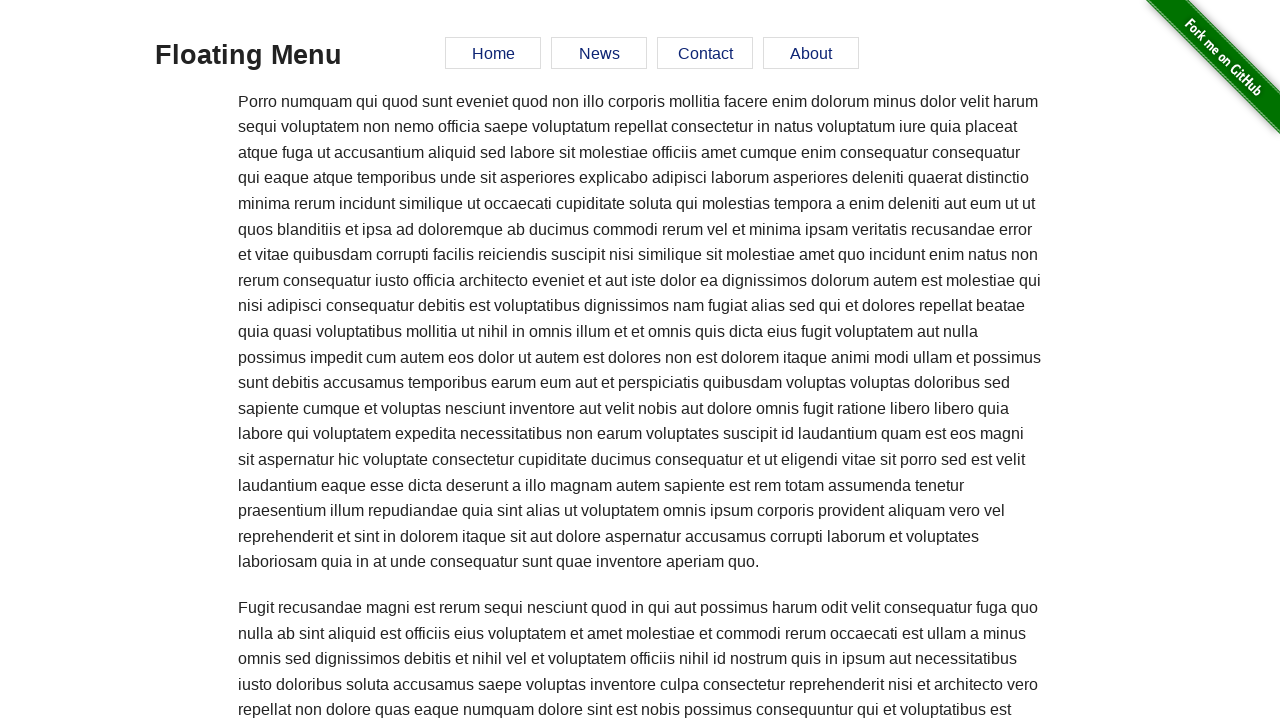

Set viewport size to 1920x1080
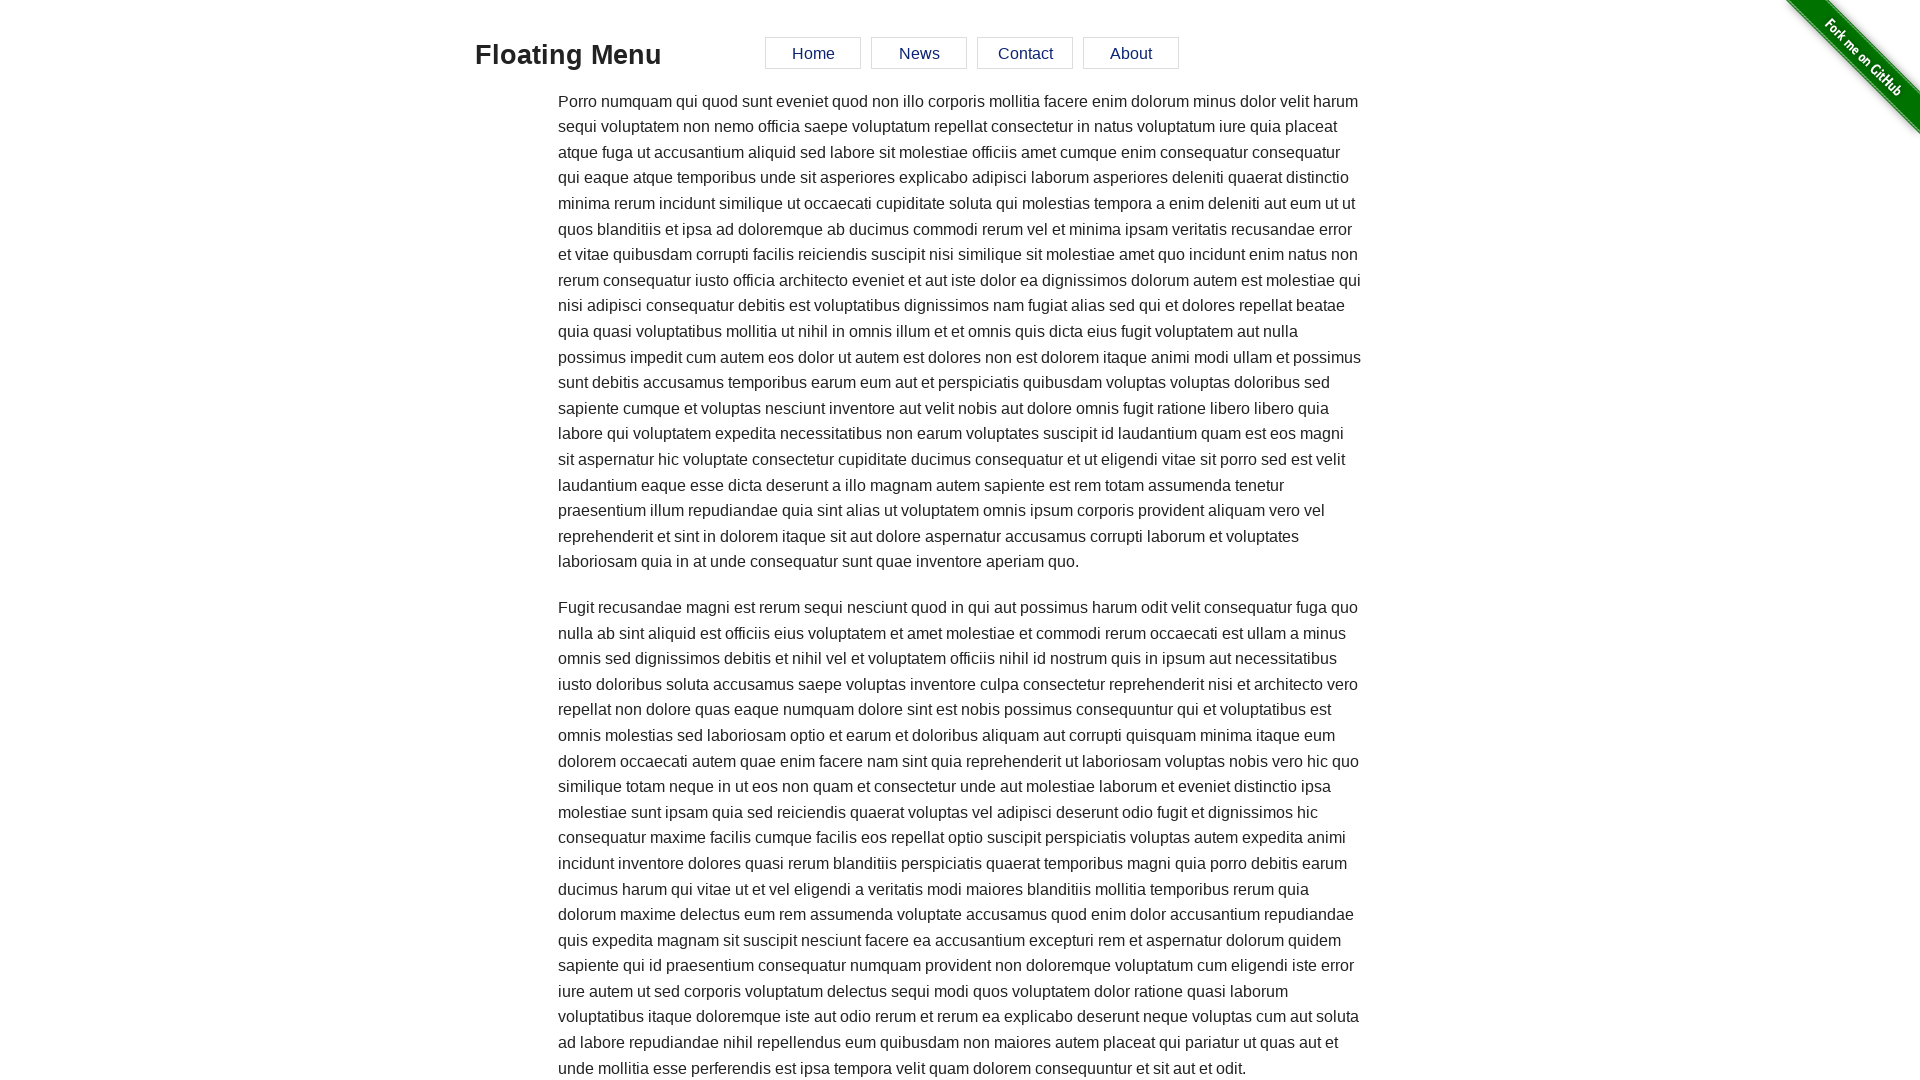

Floating menu is visible on initial page load
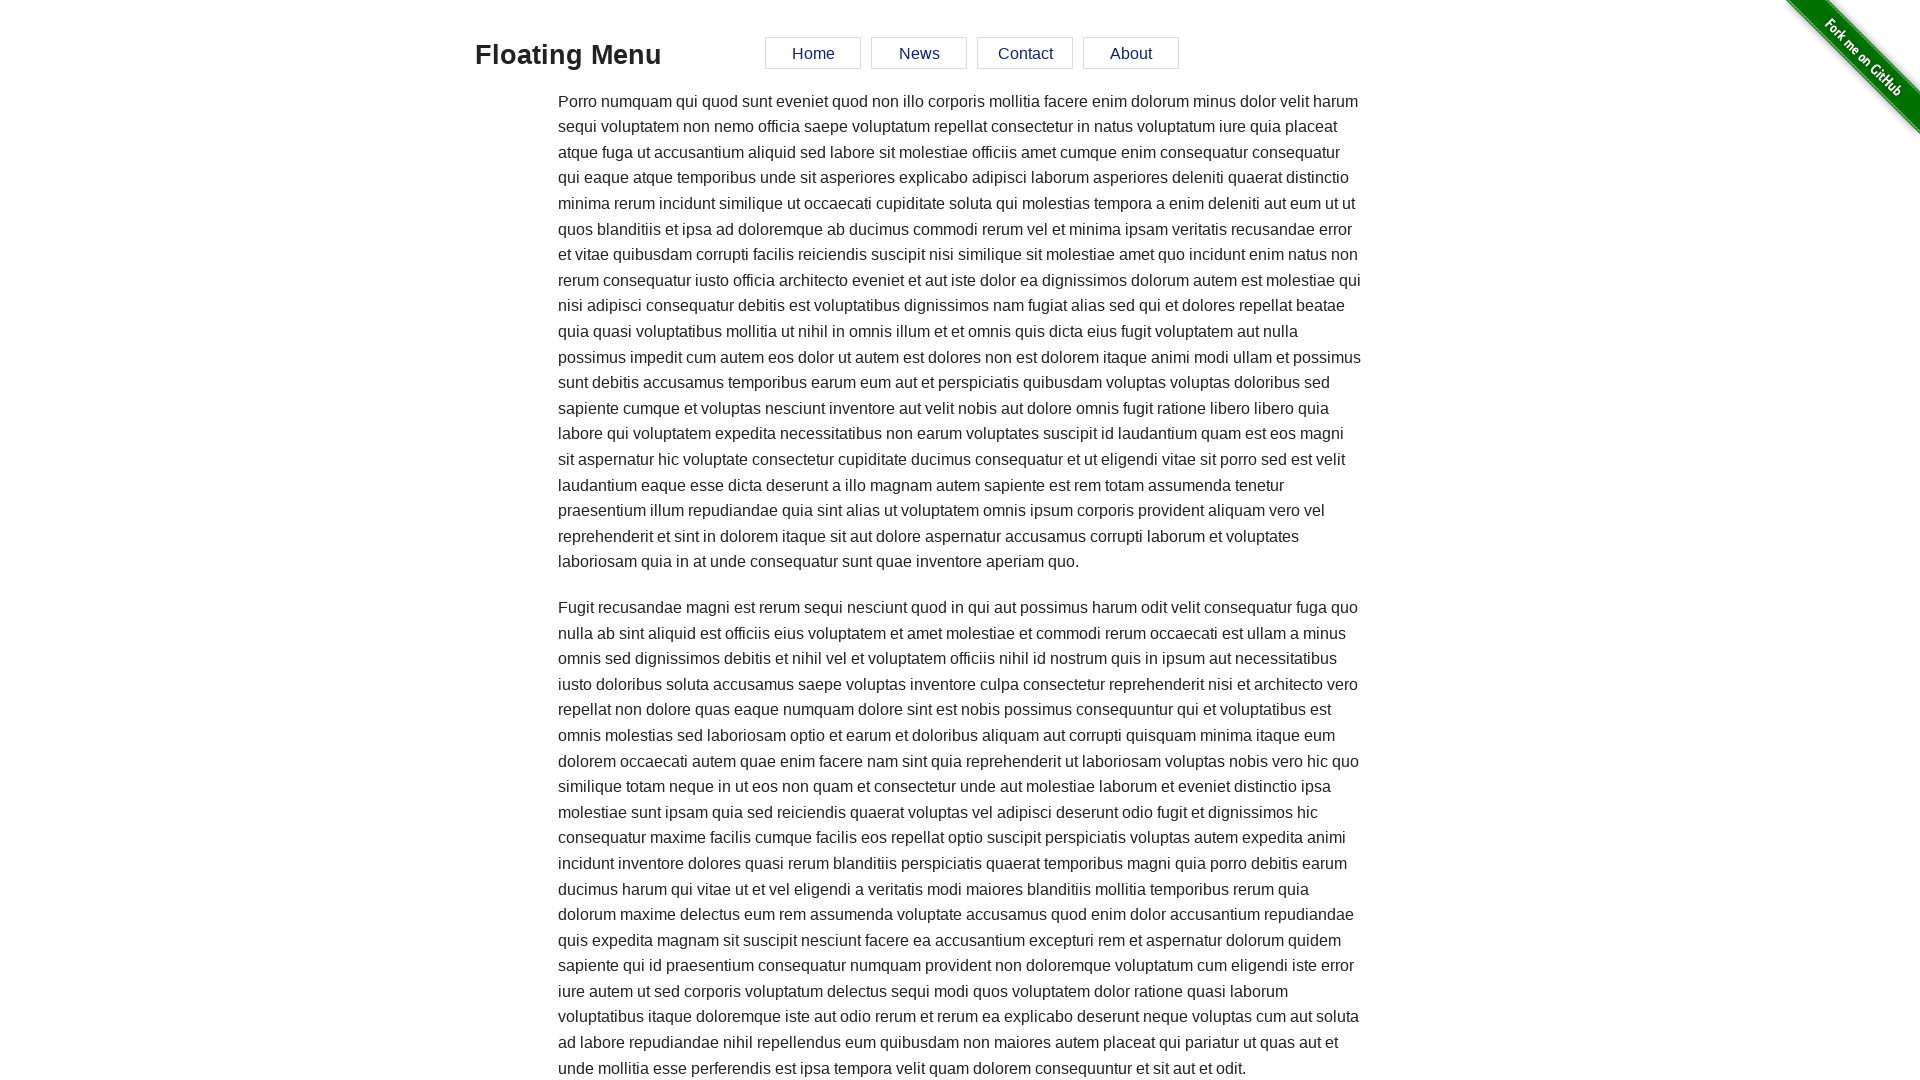

Scrolled down to the bottom of the page
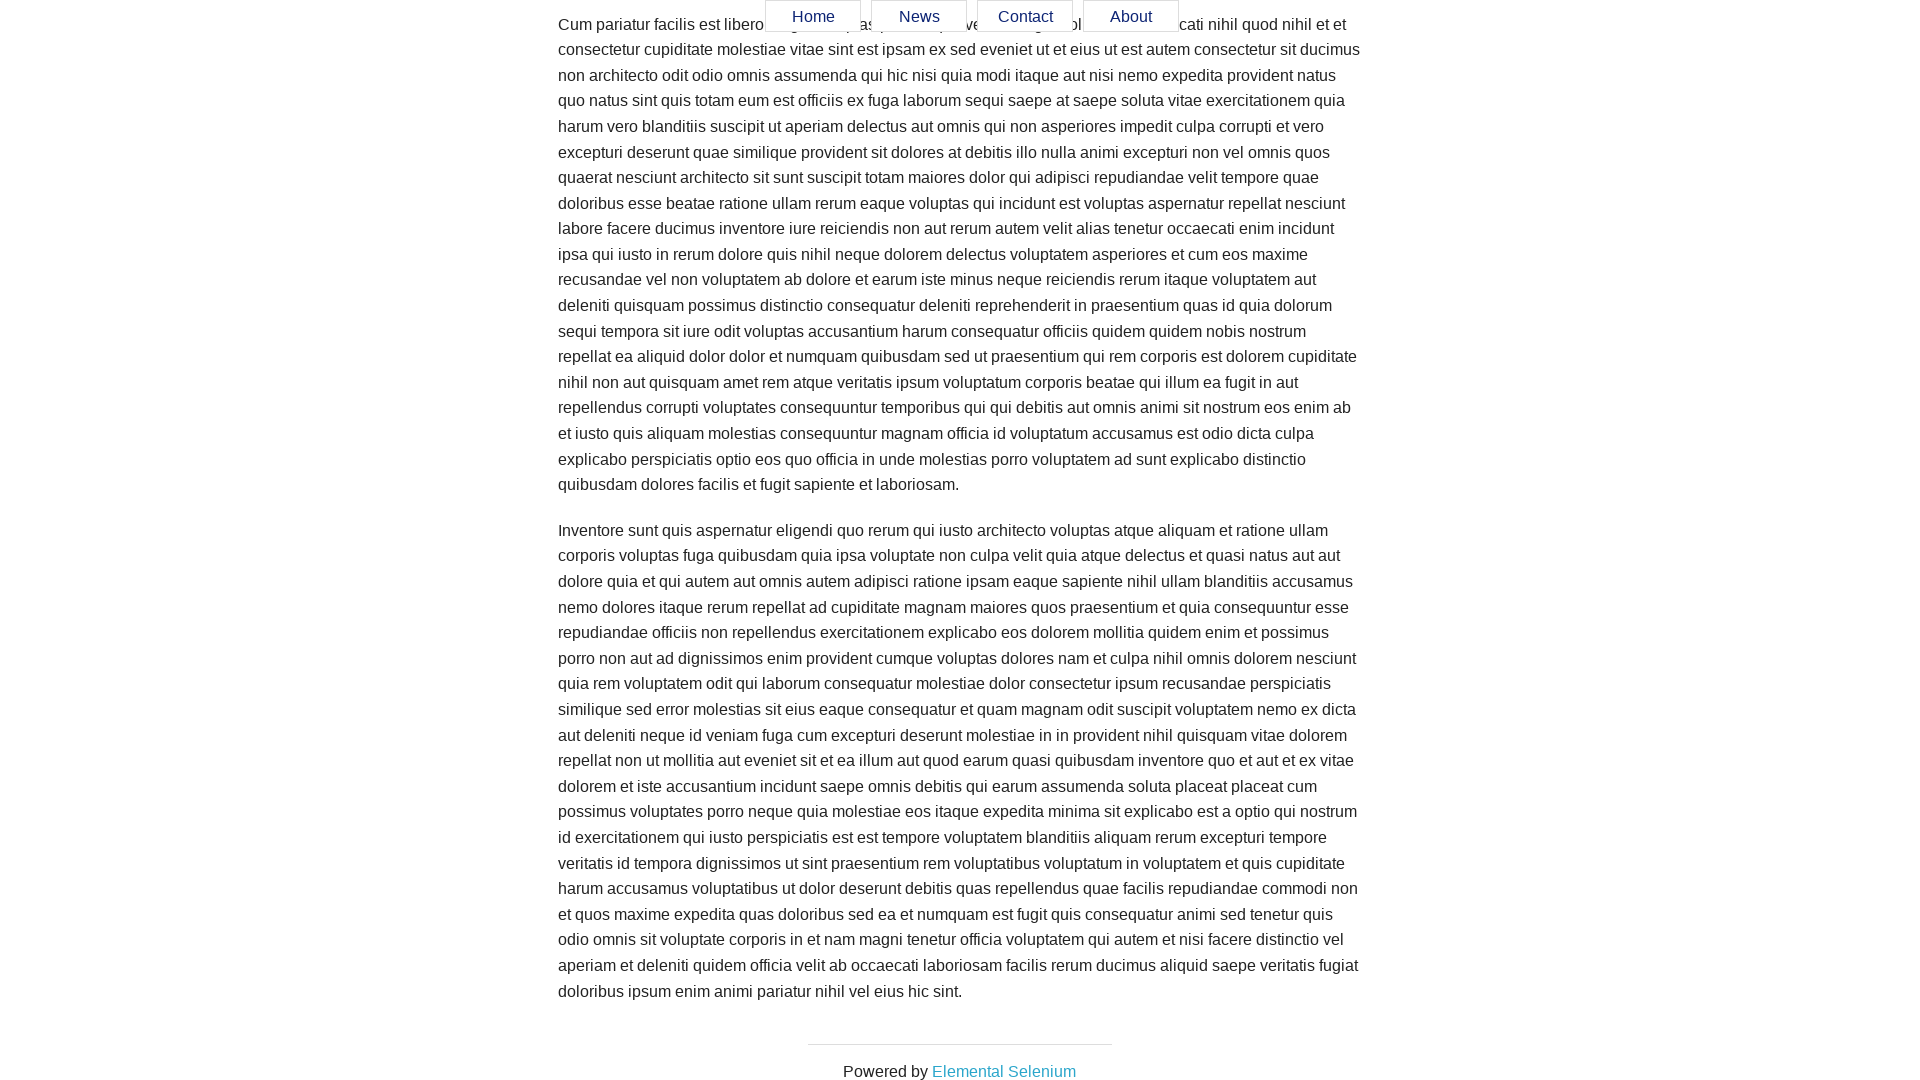

Floating menu remains visible after scrolling
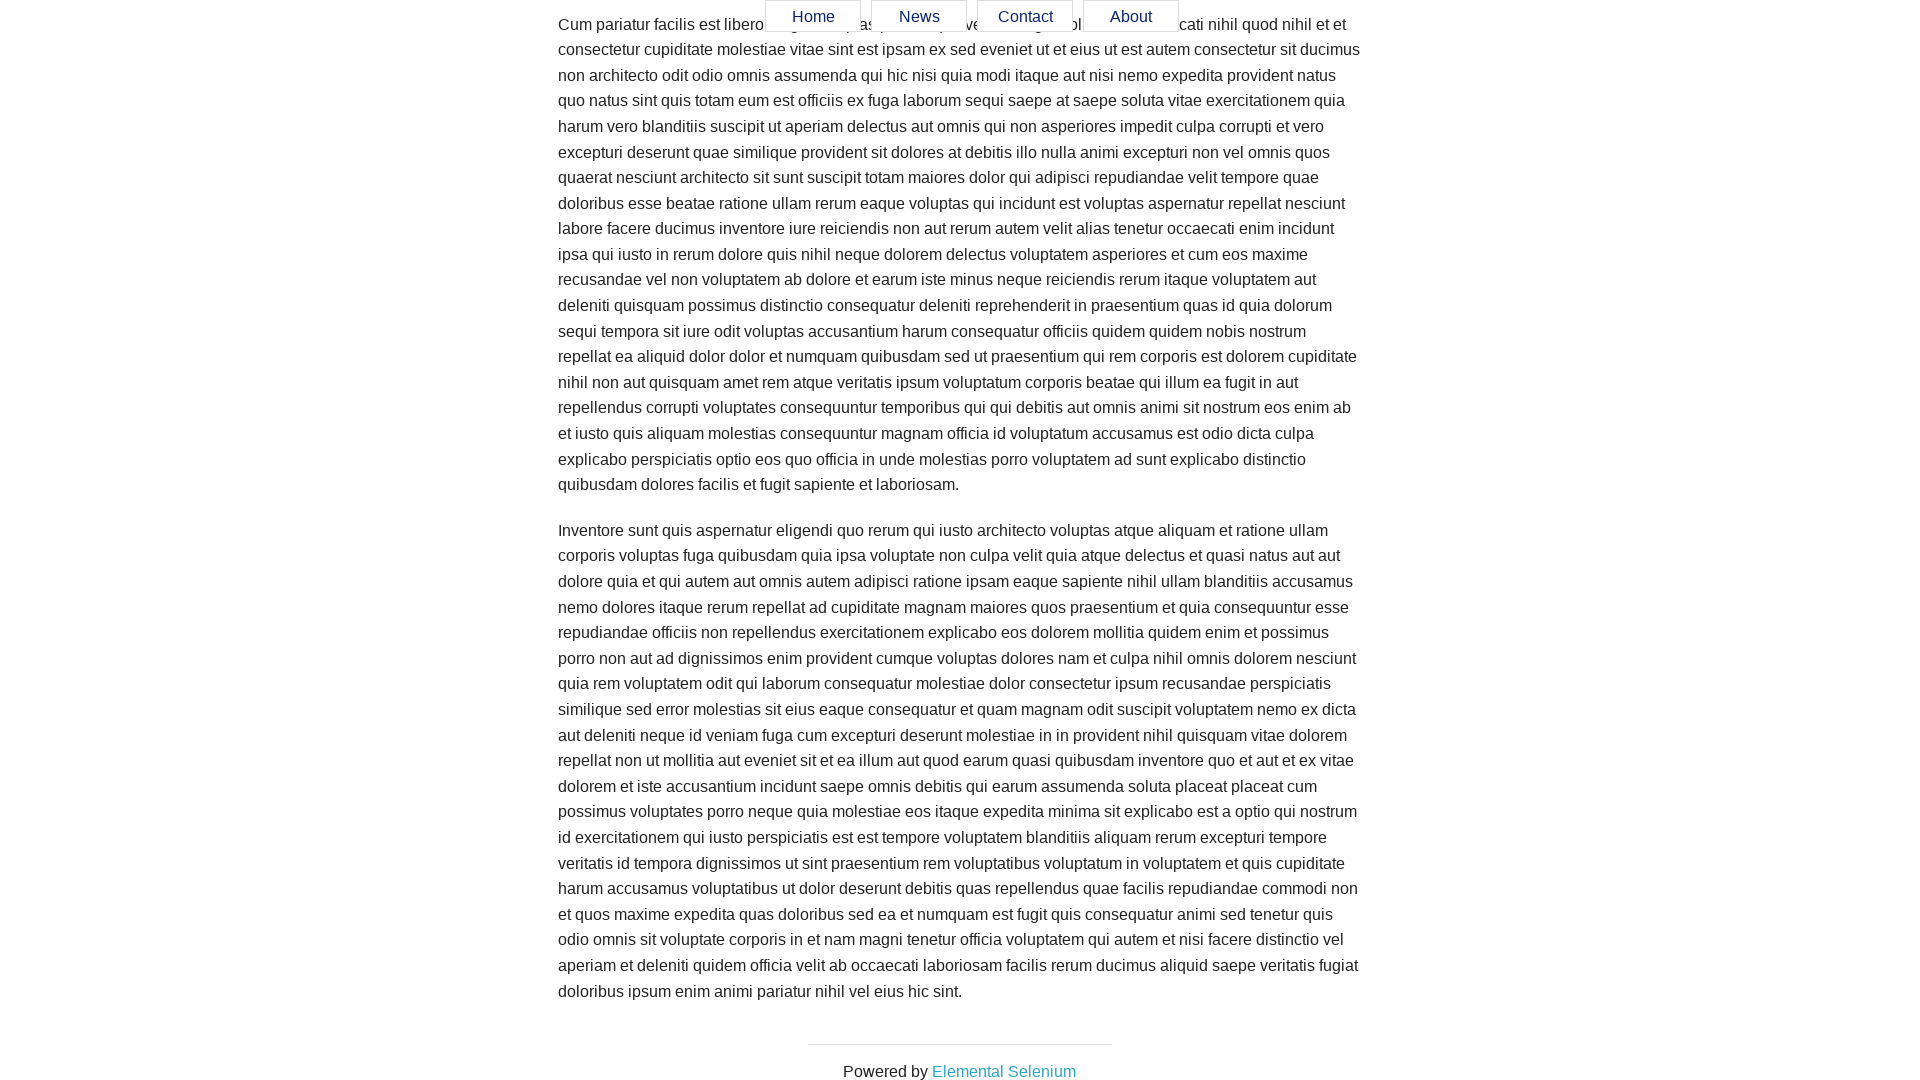

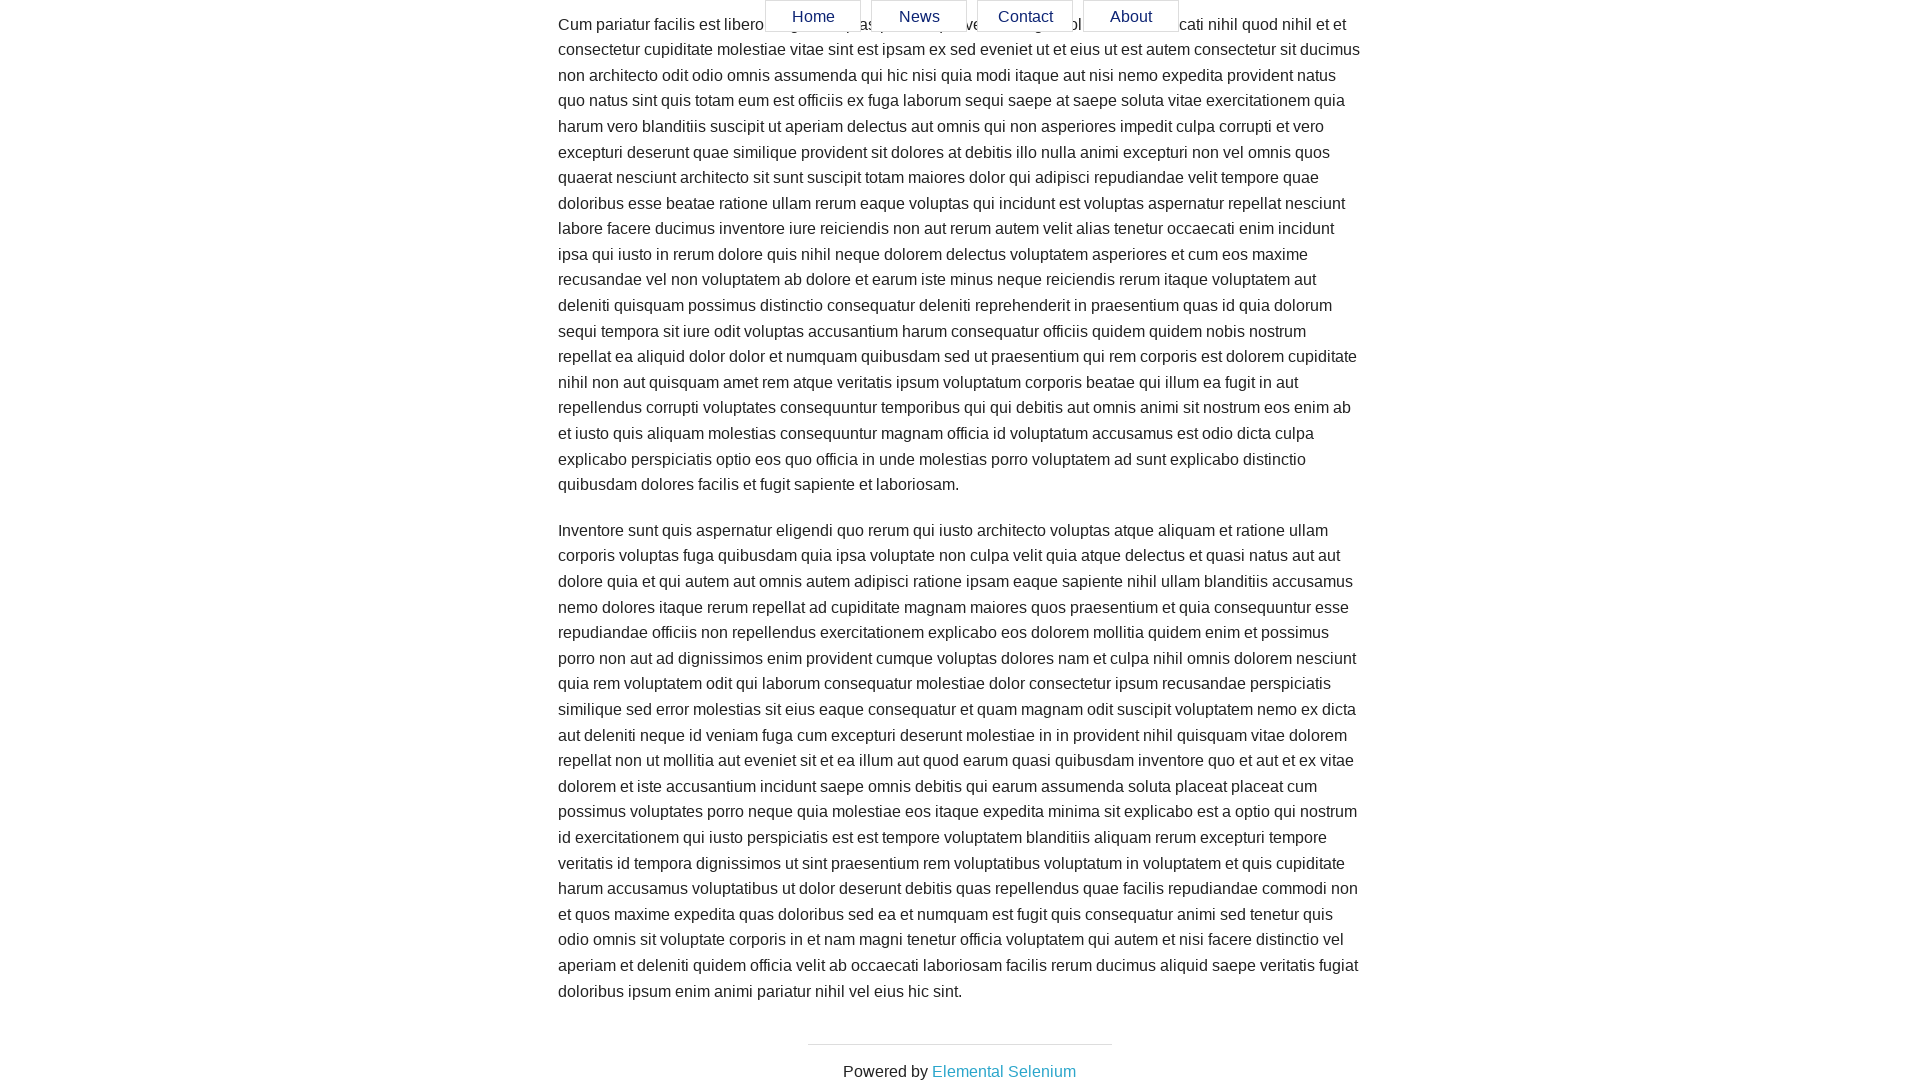